Tests clicking a button, accepting a JavaScript alert dialog, then filling out a form with a calculated value.

Starting URL: https://suninjuly.github.io/alert_accept.html

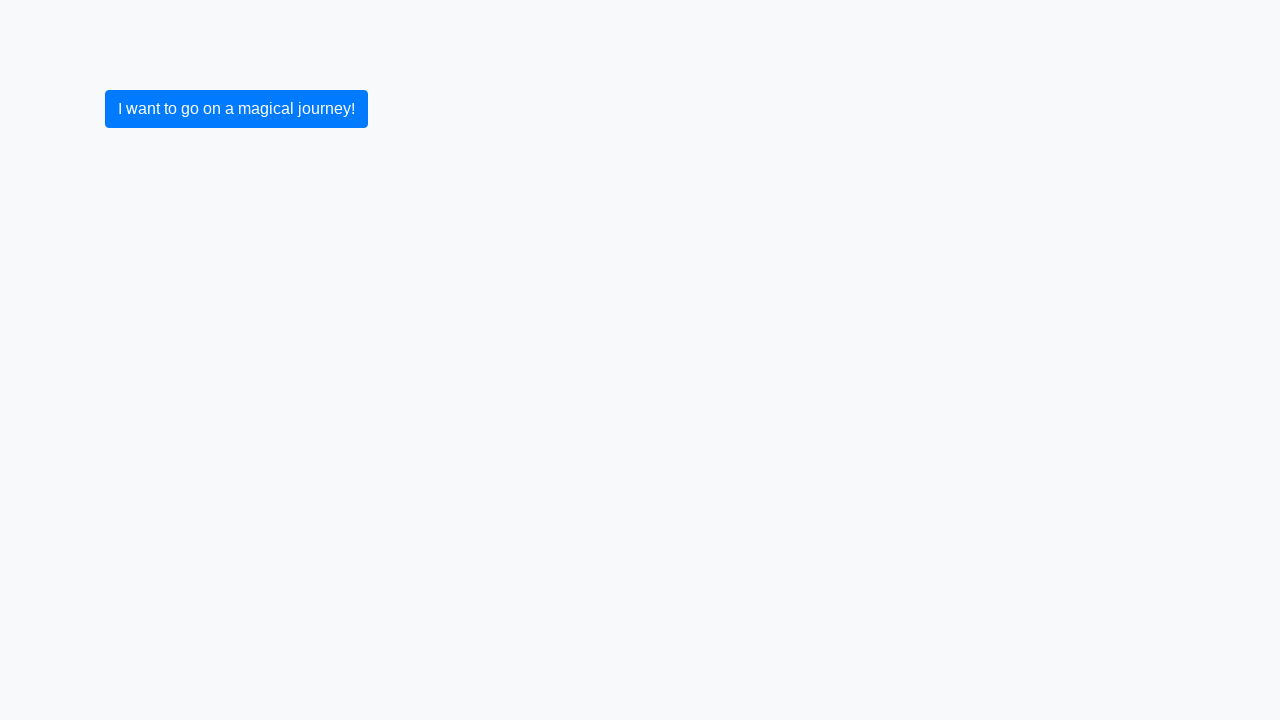

Set up alert dialog handler to auto-accept
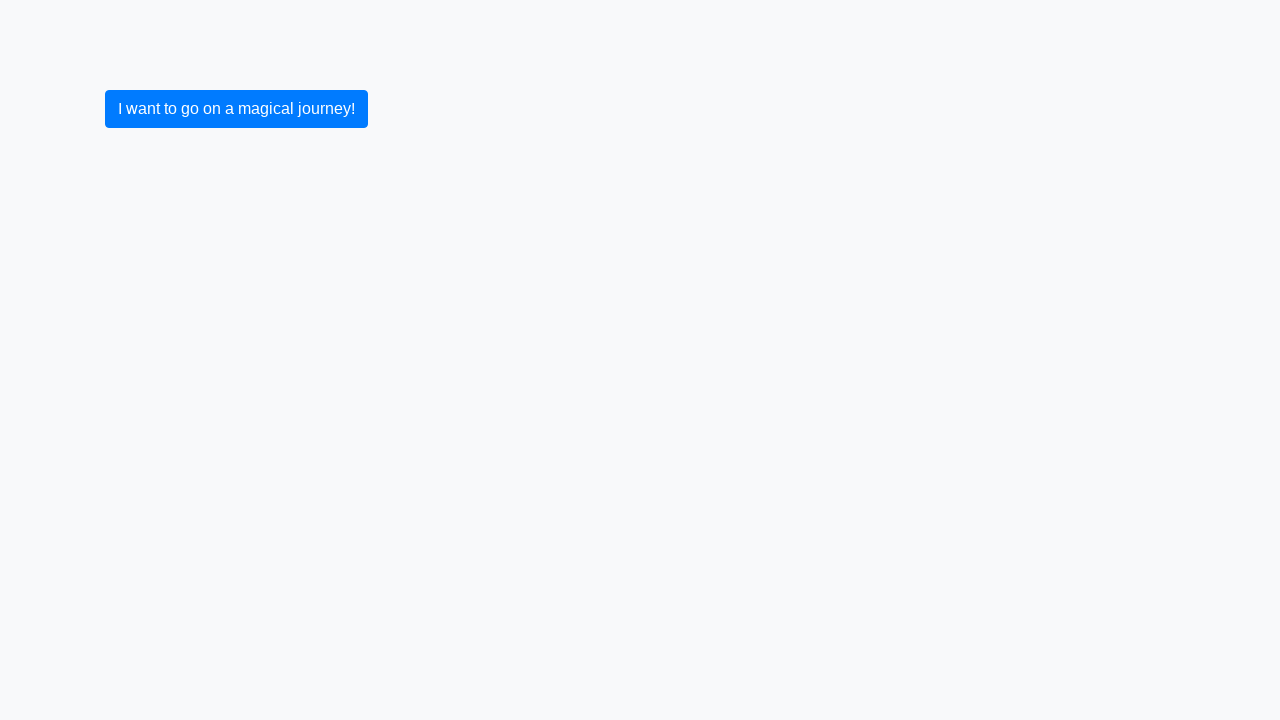

Clicked submit button to trigger alert dialog at (236, 109) on xpath=//*[@type='submit']
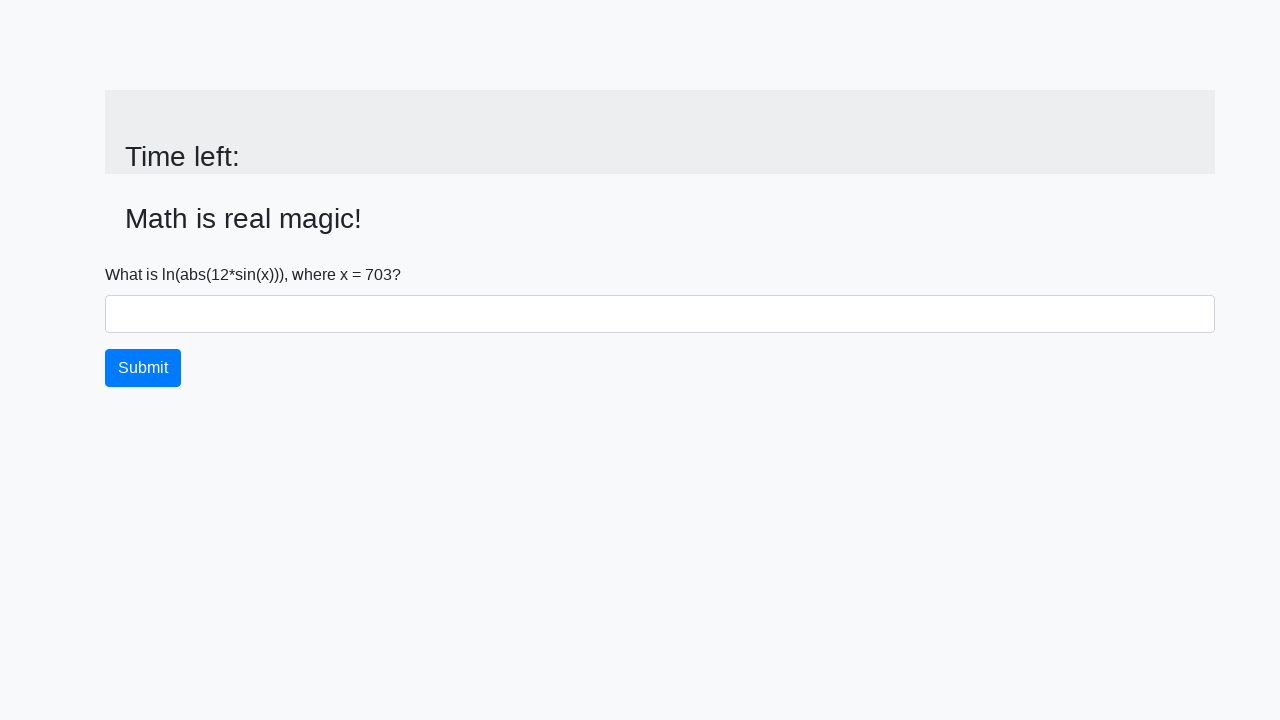

Form with input_value field appeared after alert acceptance
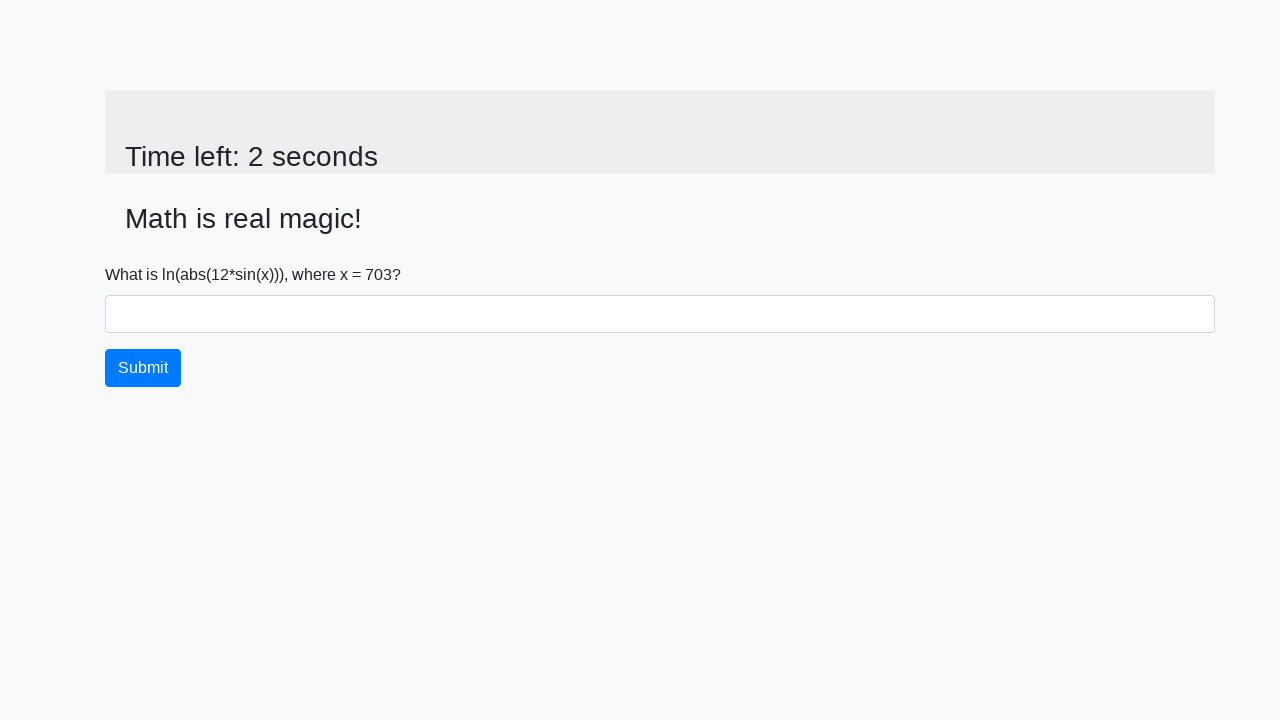

Retrieved input value from form: 703
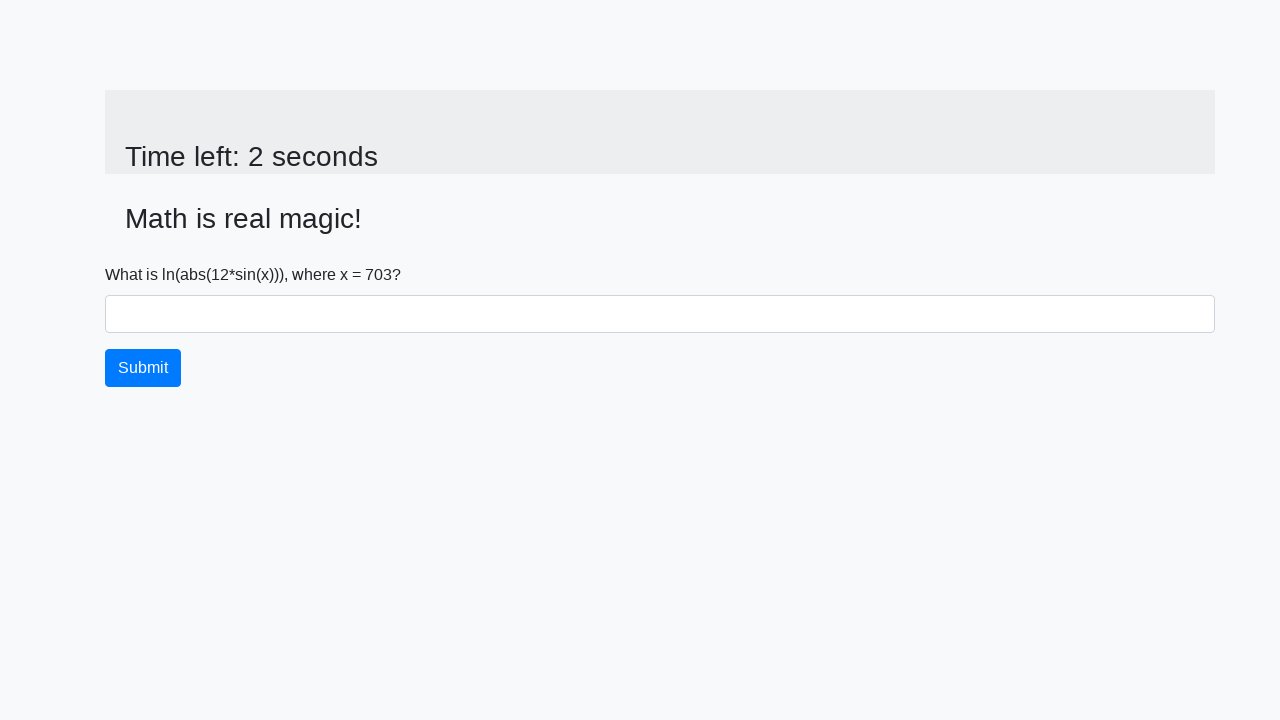

Calculated answer using formula: log(abs(12 * sin(703))) = 2.064745804962726
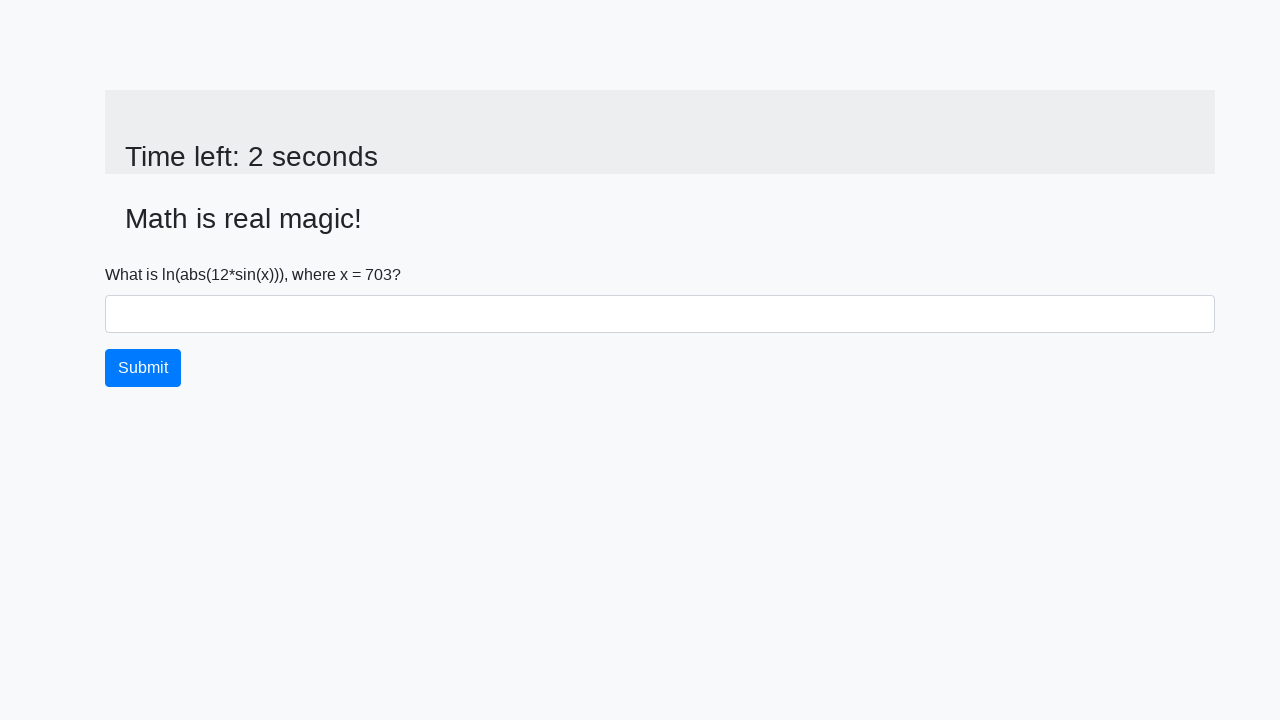

Filled answer field with calculated value: 2.064745804962726 on //*[@id='answer']
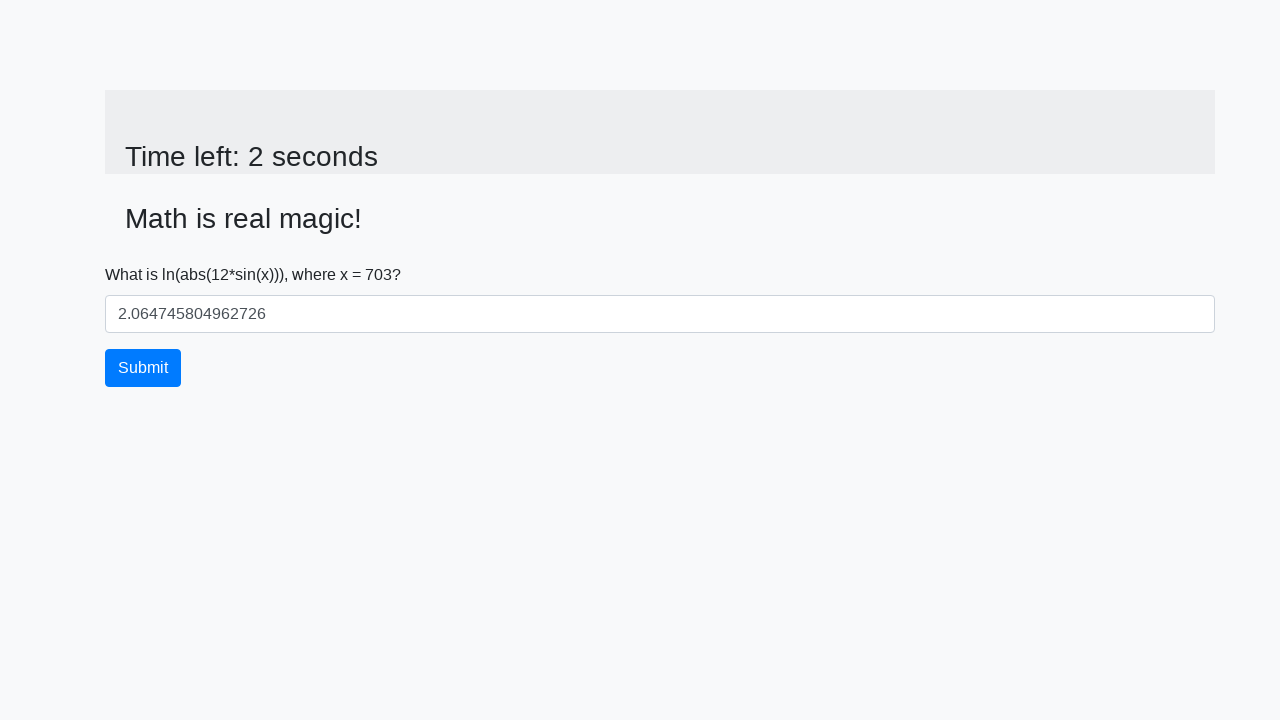

Clicked submit button to submit the form at (143, 368) on xpath=//*[@type='submit']
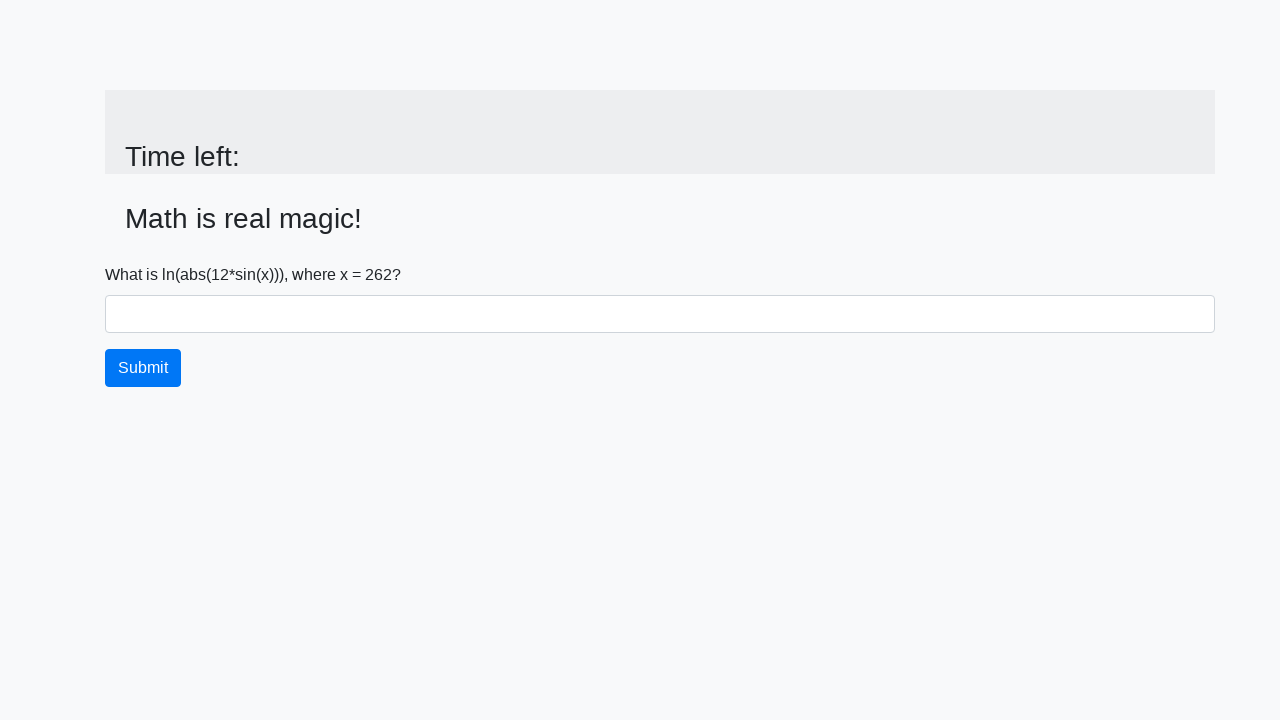

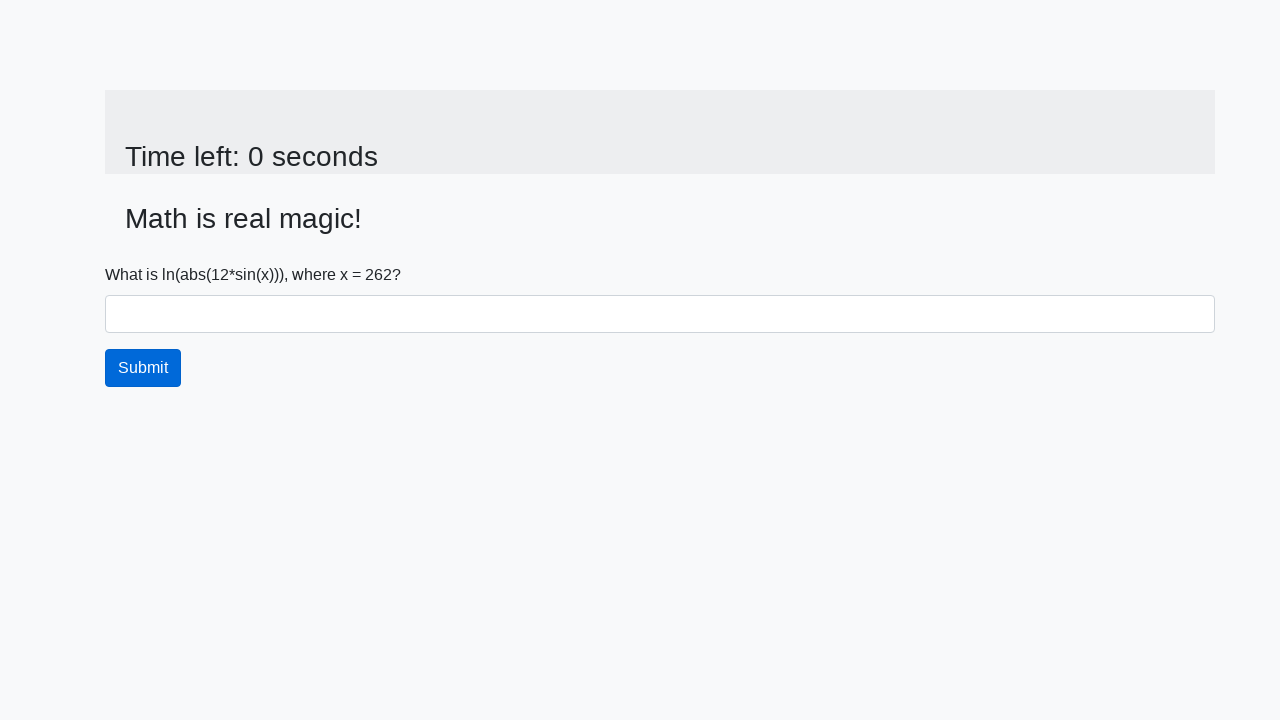